Tests car search functionality on CRAutos by selecting a car brand (Mazda) and start year (2014) from dropdown filters, clicking search, and navigating through paginated results.

Starting URL: https://crautos.com/autosusados/index.cfm

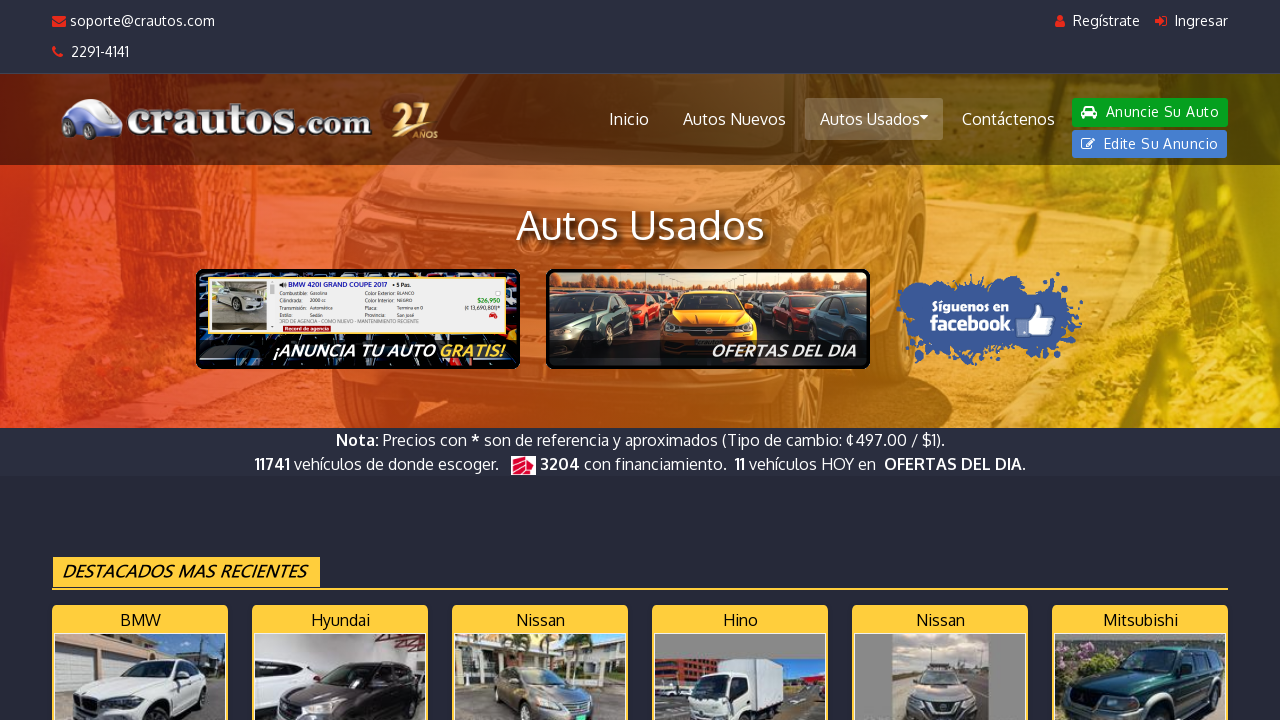

Brand filter dropdown loaded
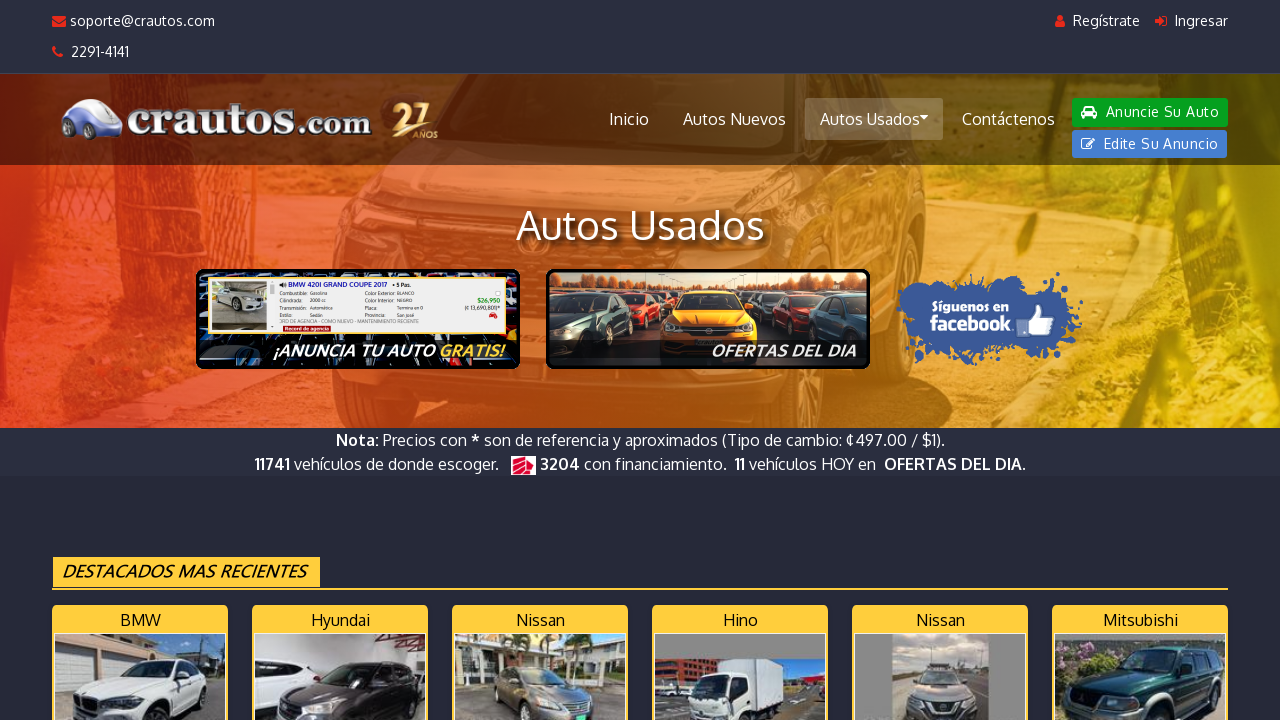

Selected 'Mazda' from brand dropdown filter on //*[@id="searchform"]/div/div[1]/table/tbody/tr[1]/td[2]/select
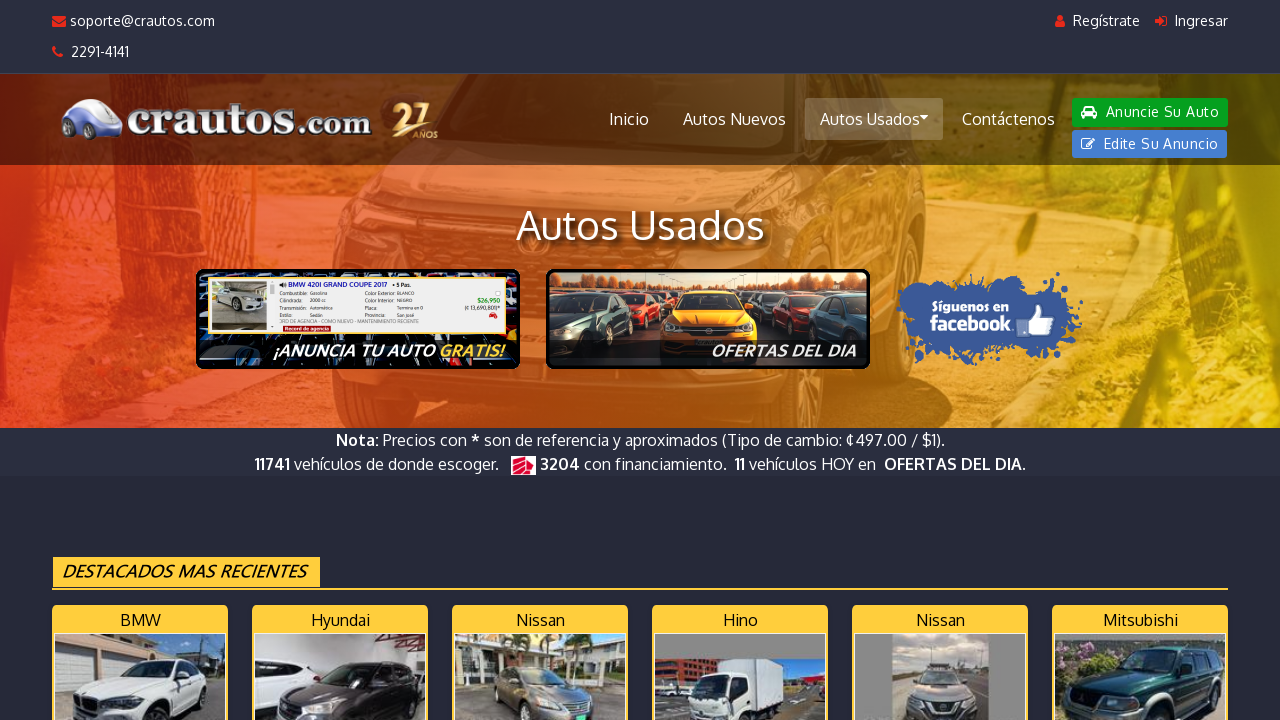

Selected '2014' from start year dropdown filter on //*[@id="searchform"]/div/div[2]/table/tbody/tr[1]/td[2]/select
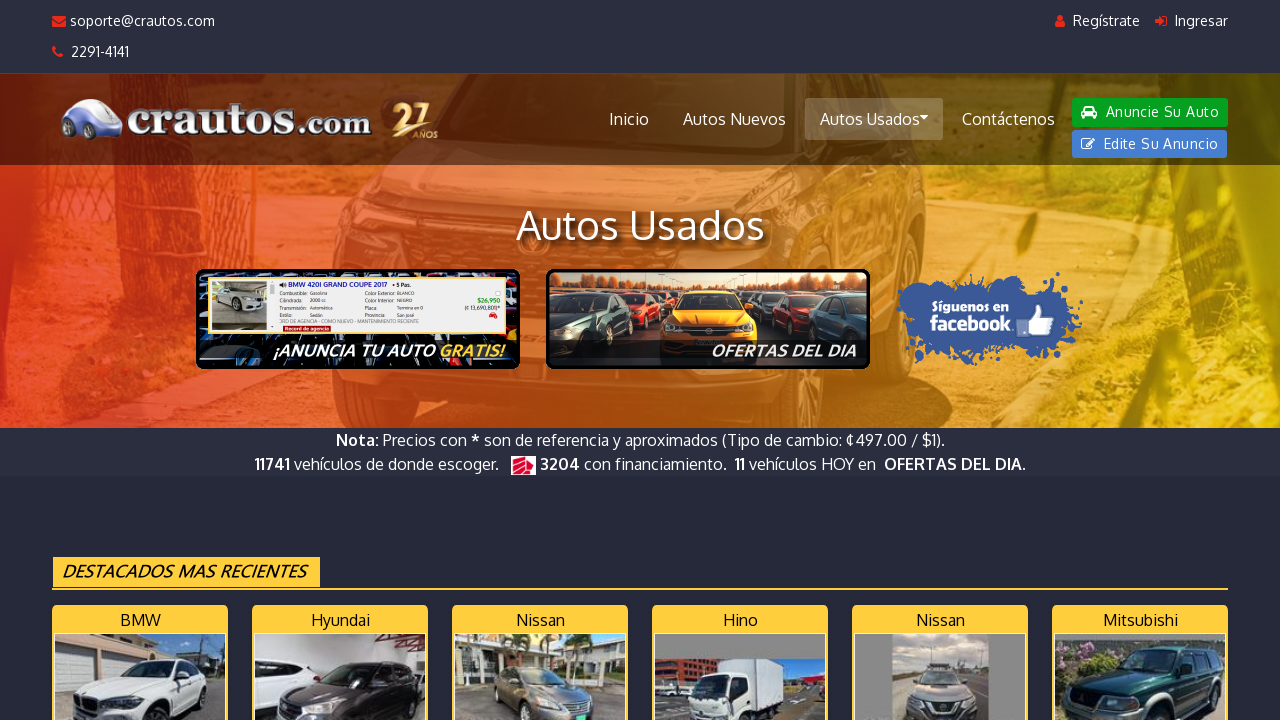

Clicked search button to apply filters at (945, 360) on xpath=//*[@id="searchform"]/div/div[2]/table/tbody/tr[8]/td/button
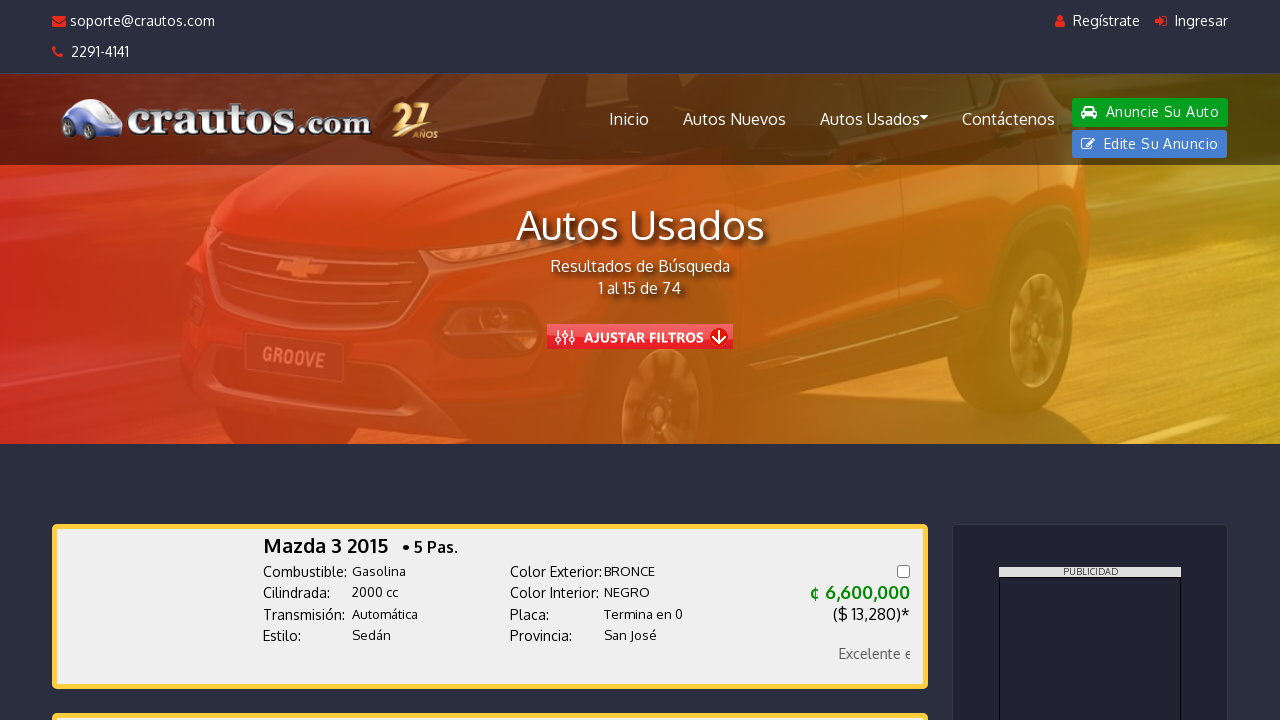

Search results form loaded
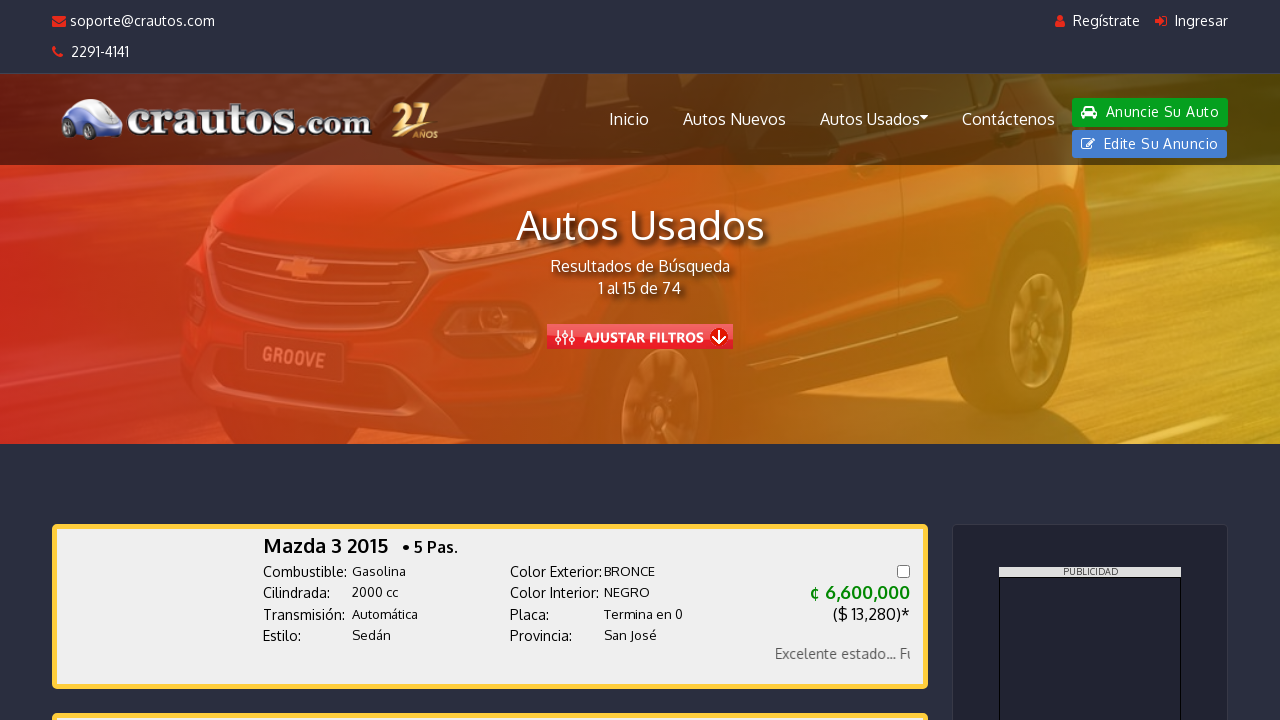

Car listing links loaded in search results
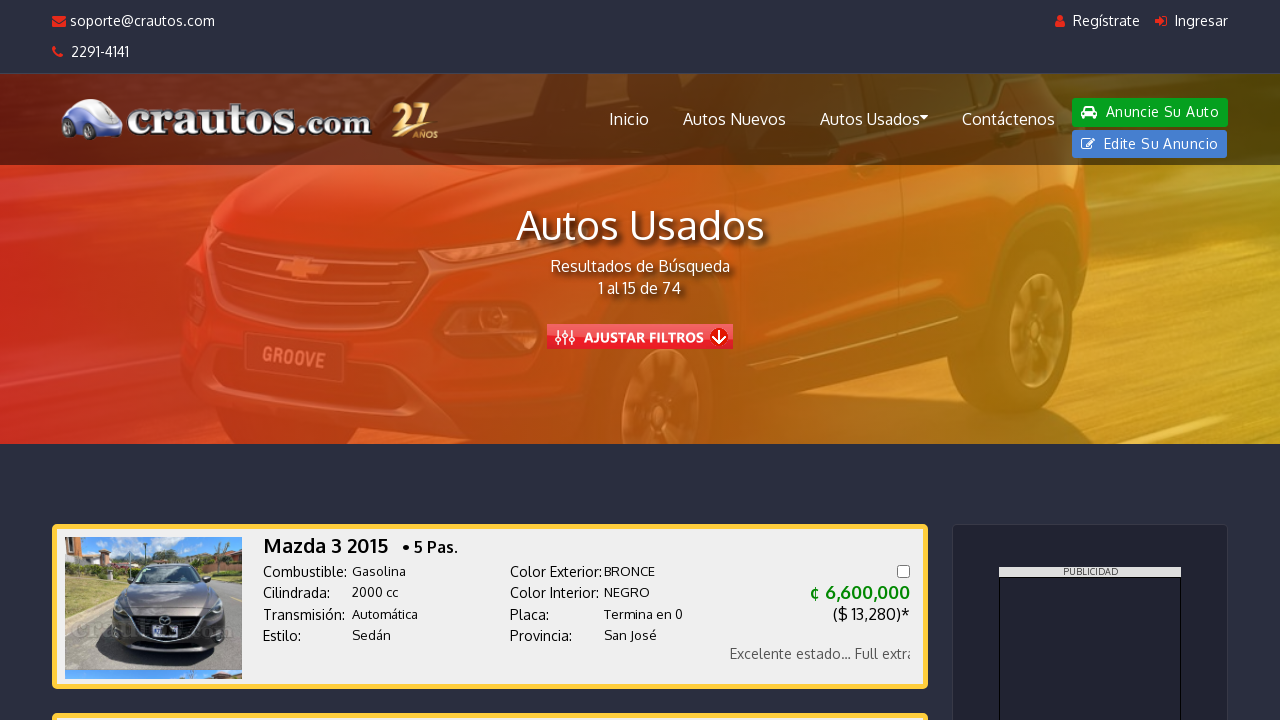

Clicked next page button for pagination at (572, 361) on li.page-item.page-next a
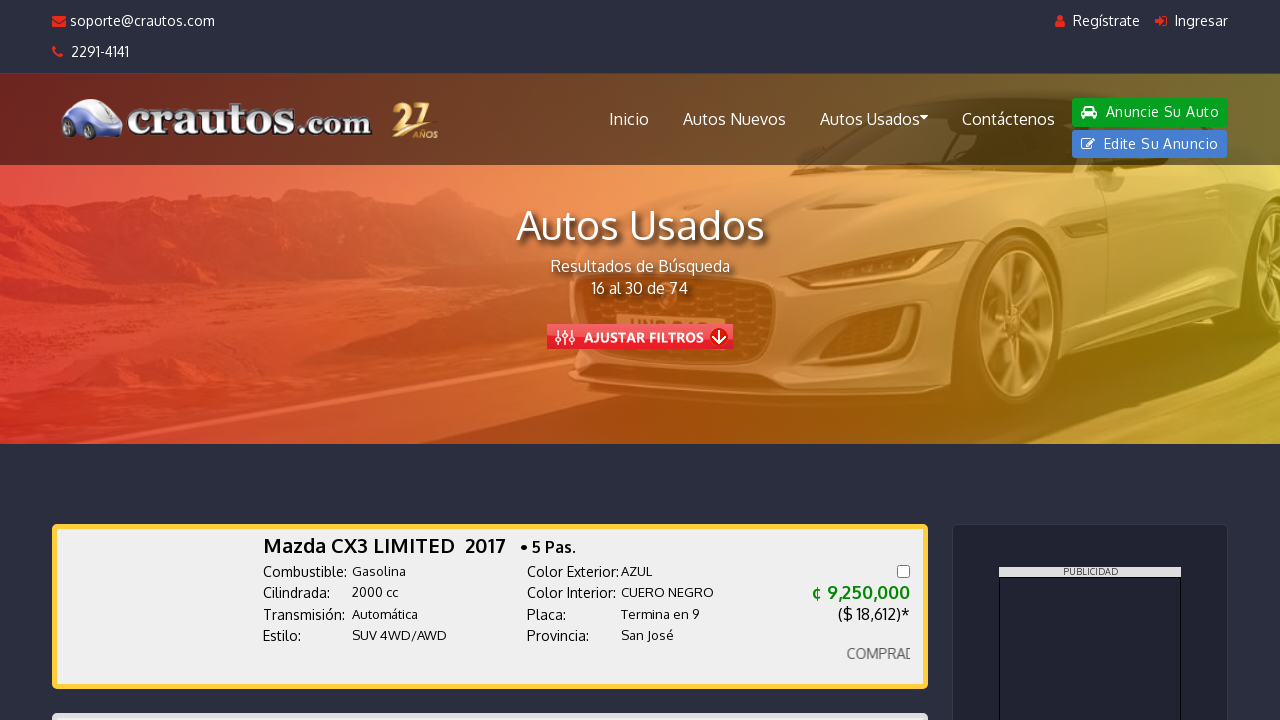

Next page results loaded
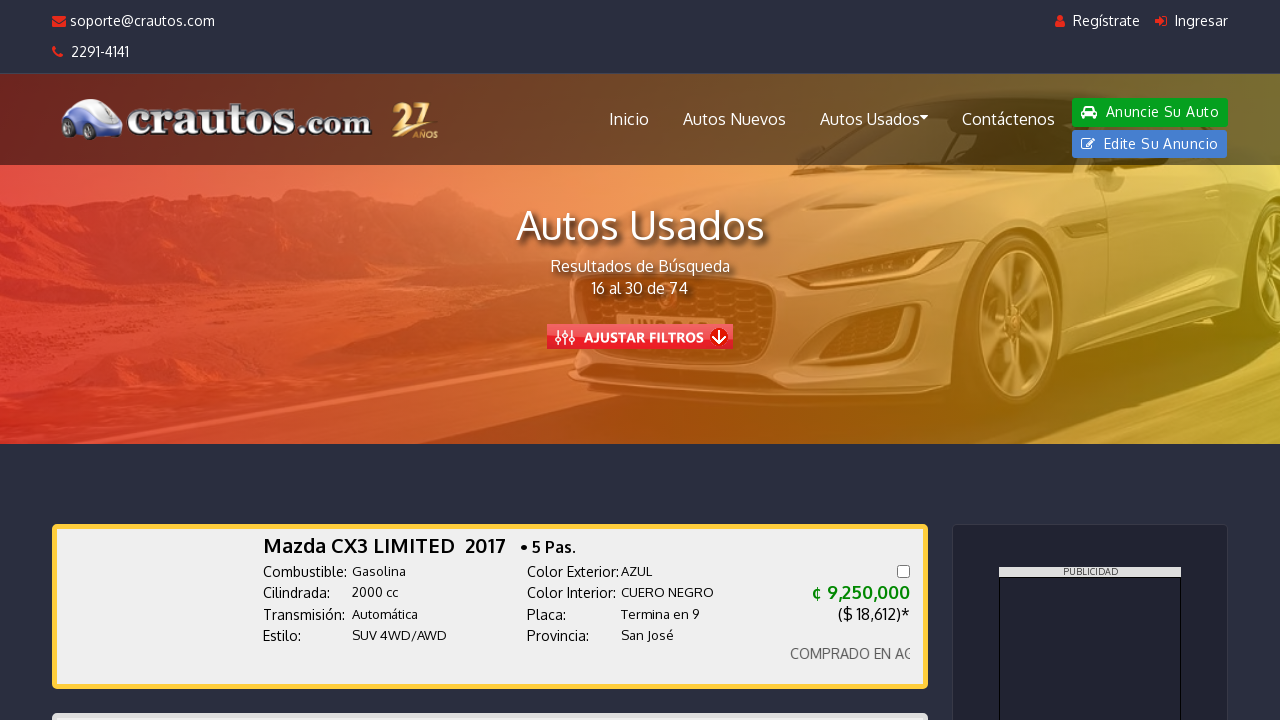

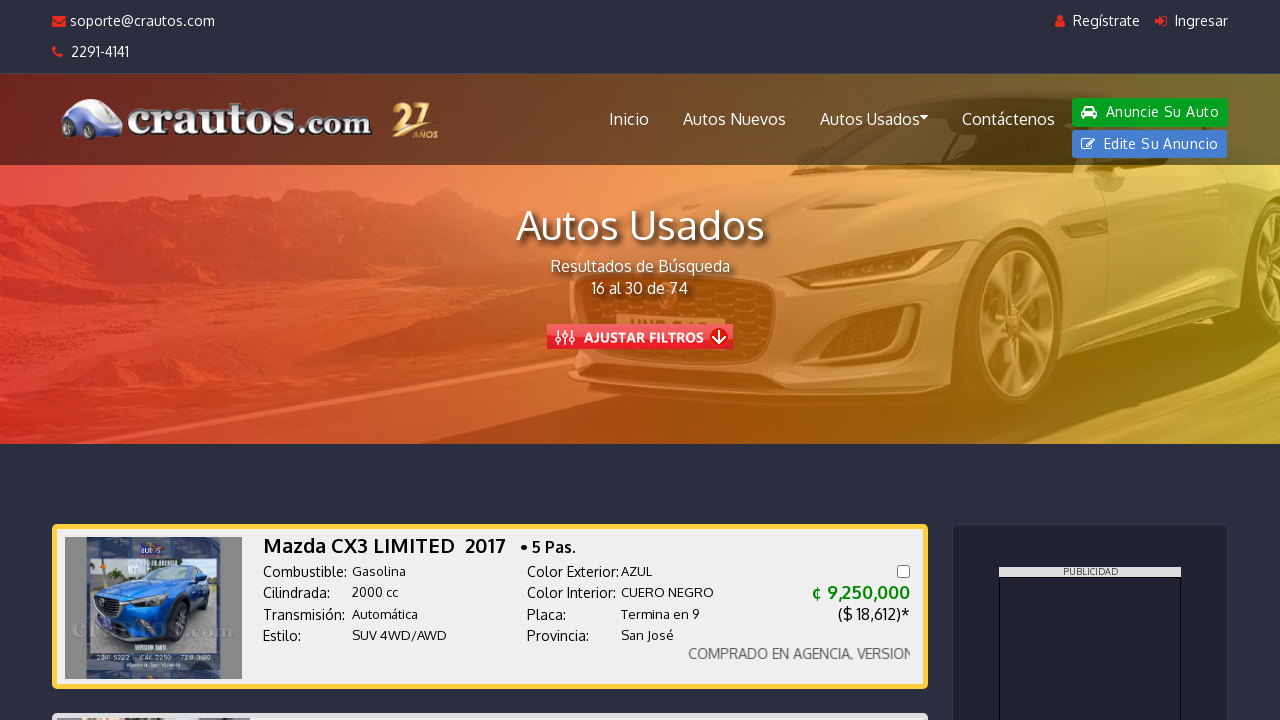